Tests the Dice.com job search functionality by verifying the search input placeholder text and performing a job search

Starting URL: https://www.dice.com/

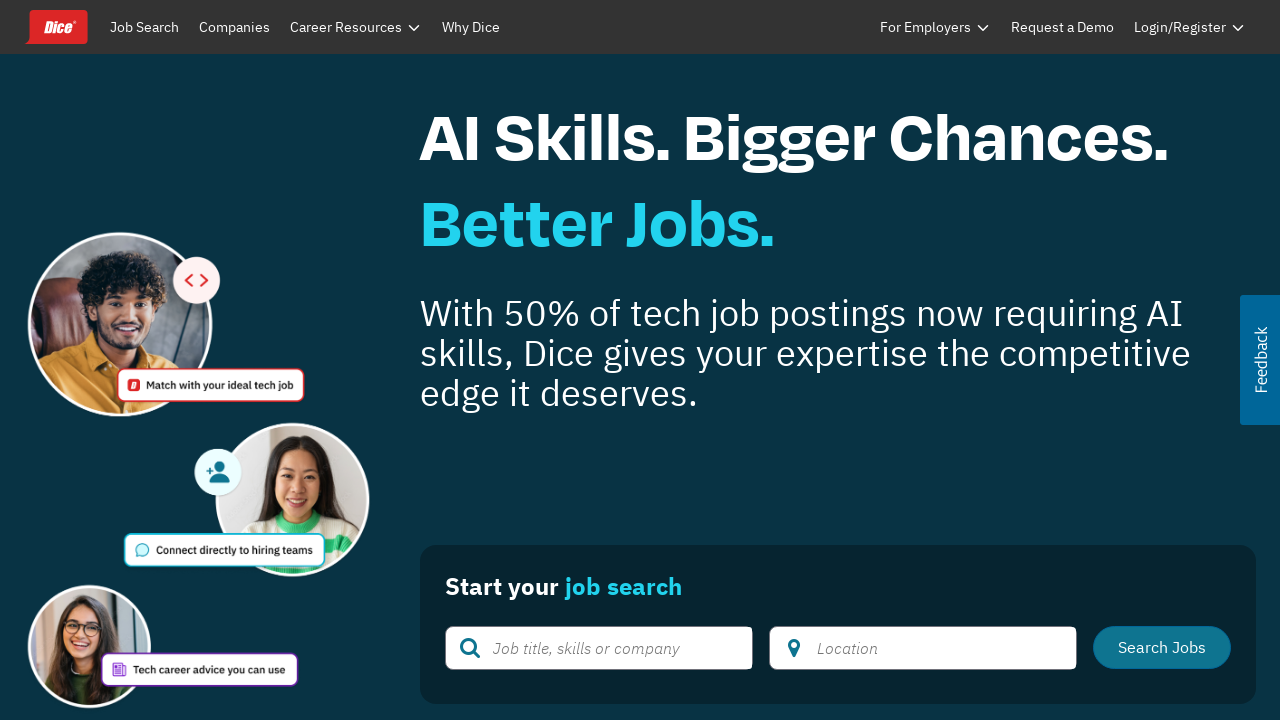

Located the search input field with ID 'typeaheadInput'
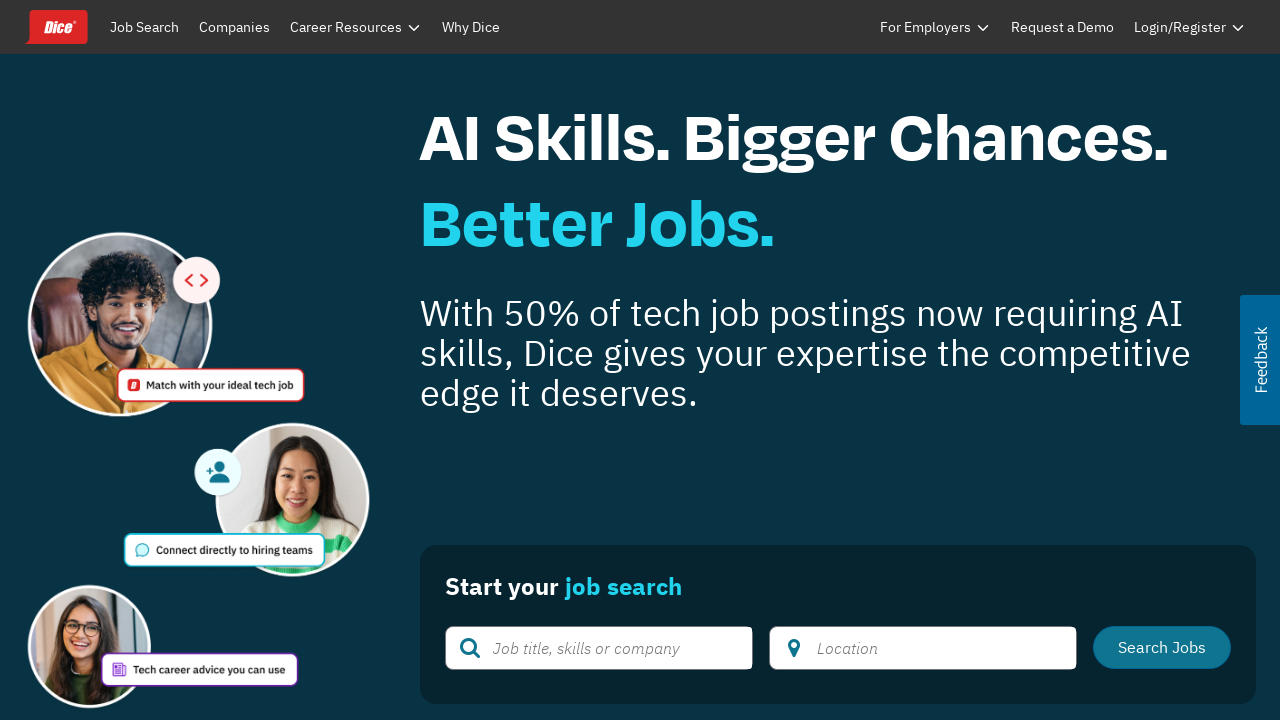

Retrieved placeholder text from search input
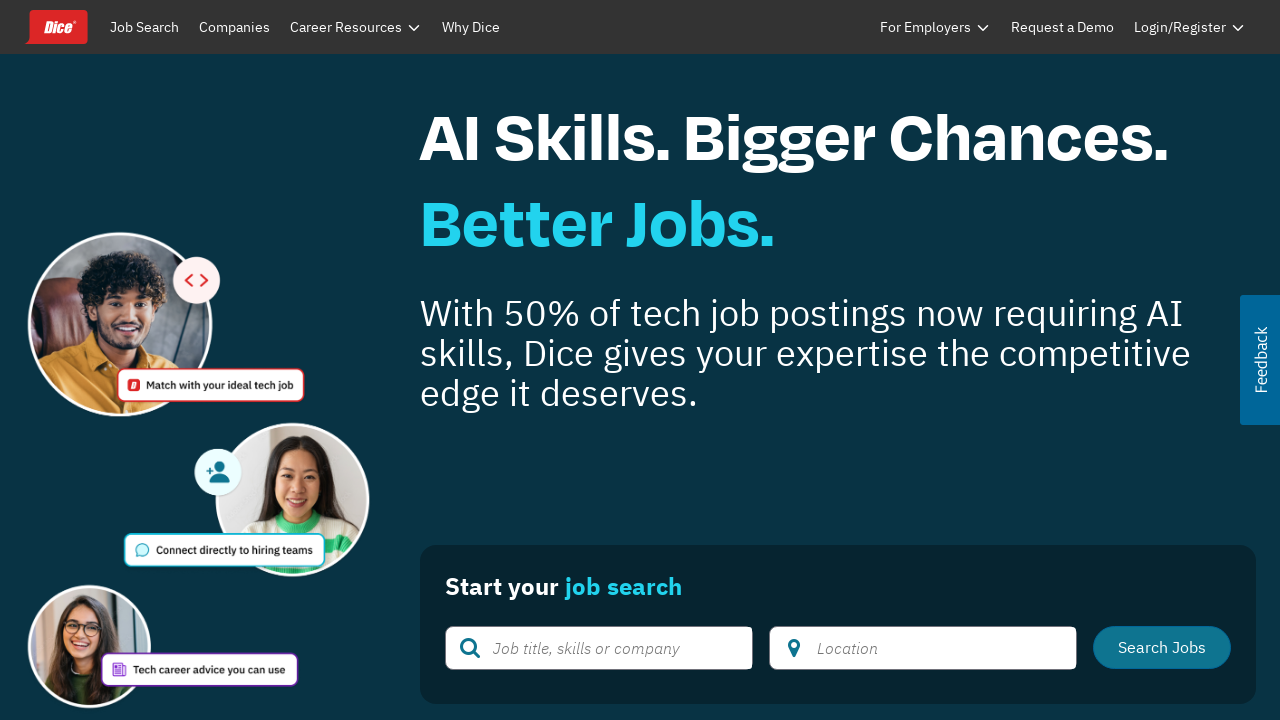

Verified placeholder text matches 'Job title, skills or company'
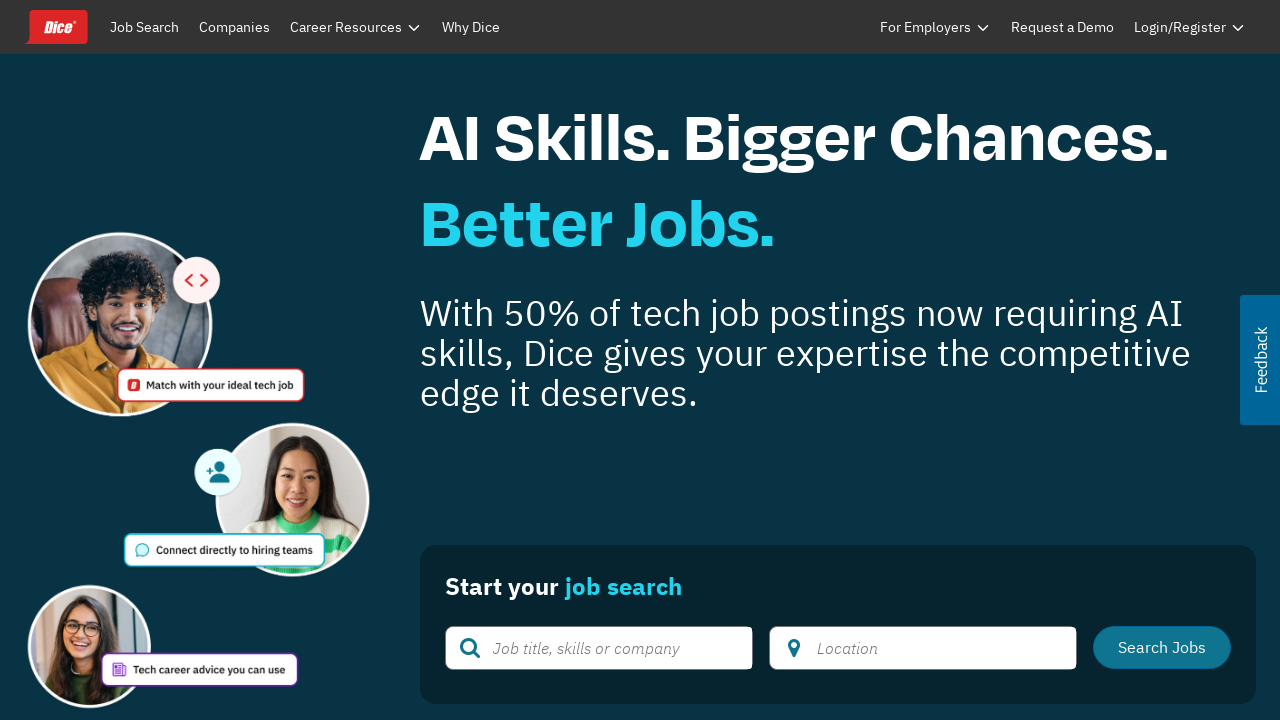

Filled search input with 'QA Engineer' on #typeaheadInput
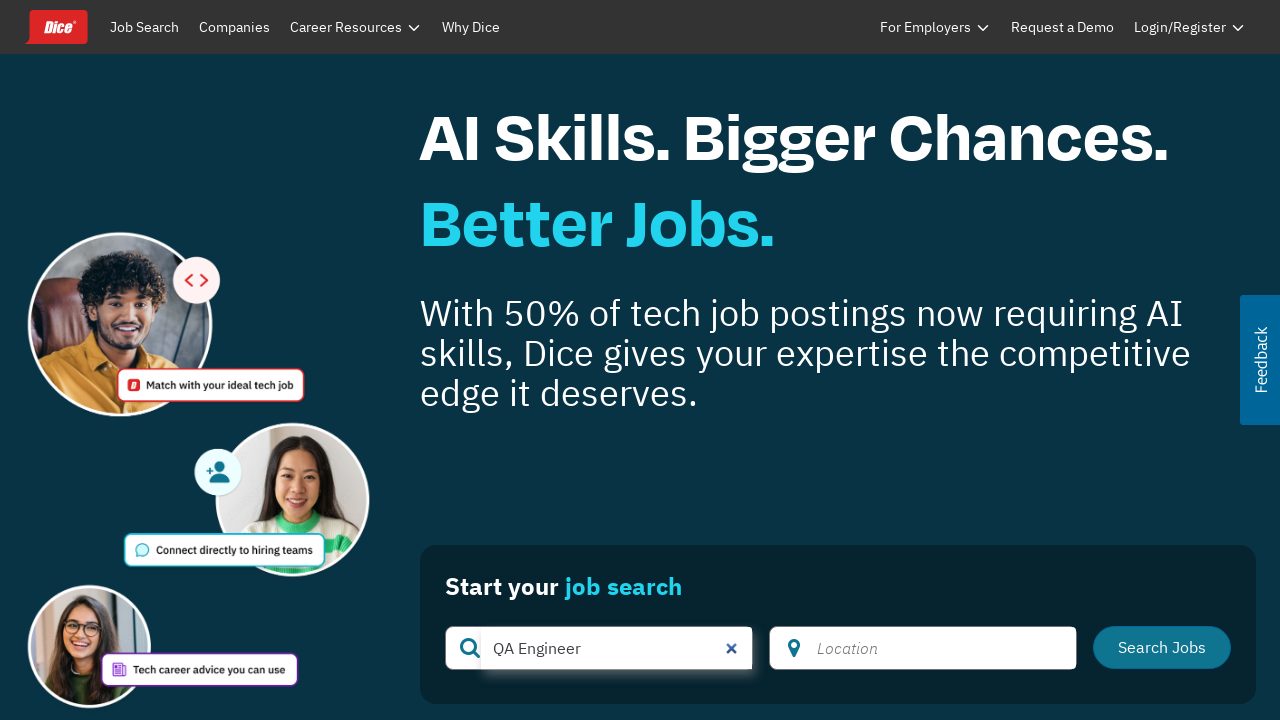

Pressed Enter to submit job search on #typeaheadInput
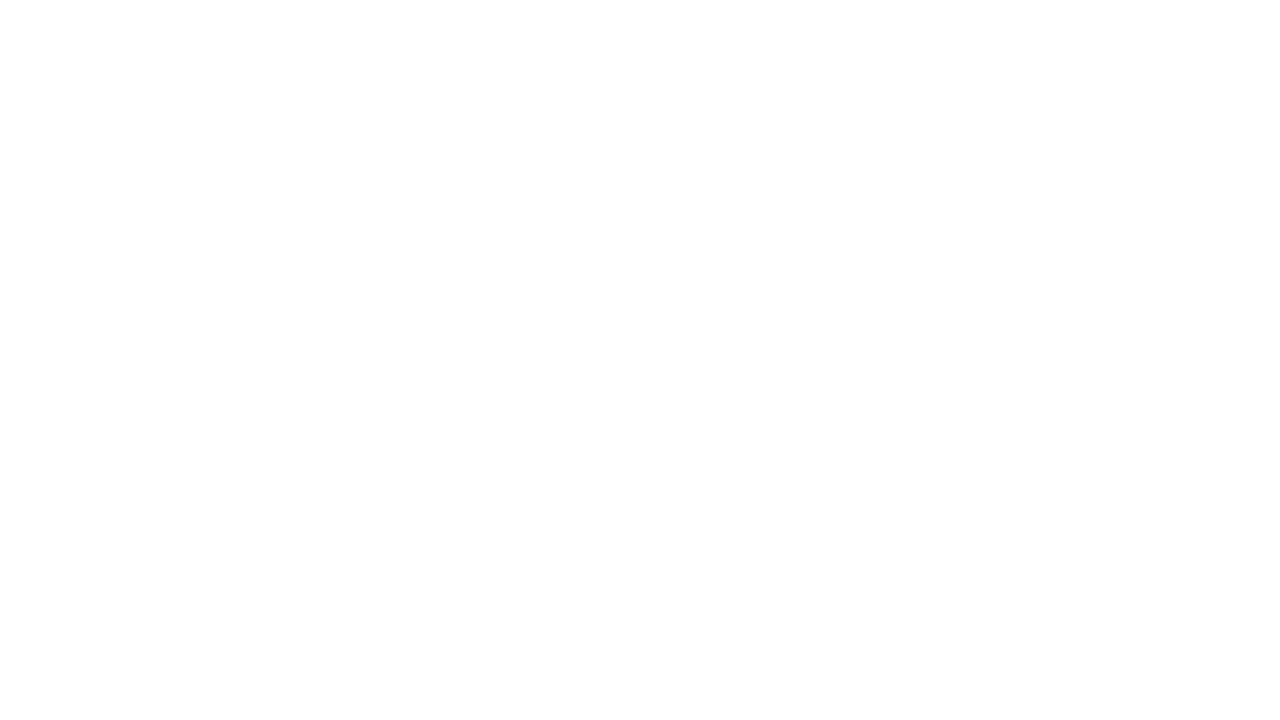

Waited for search results page to load (networkidle)
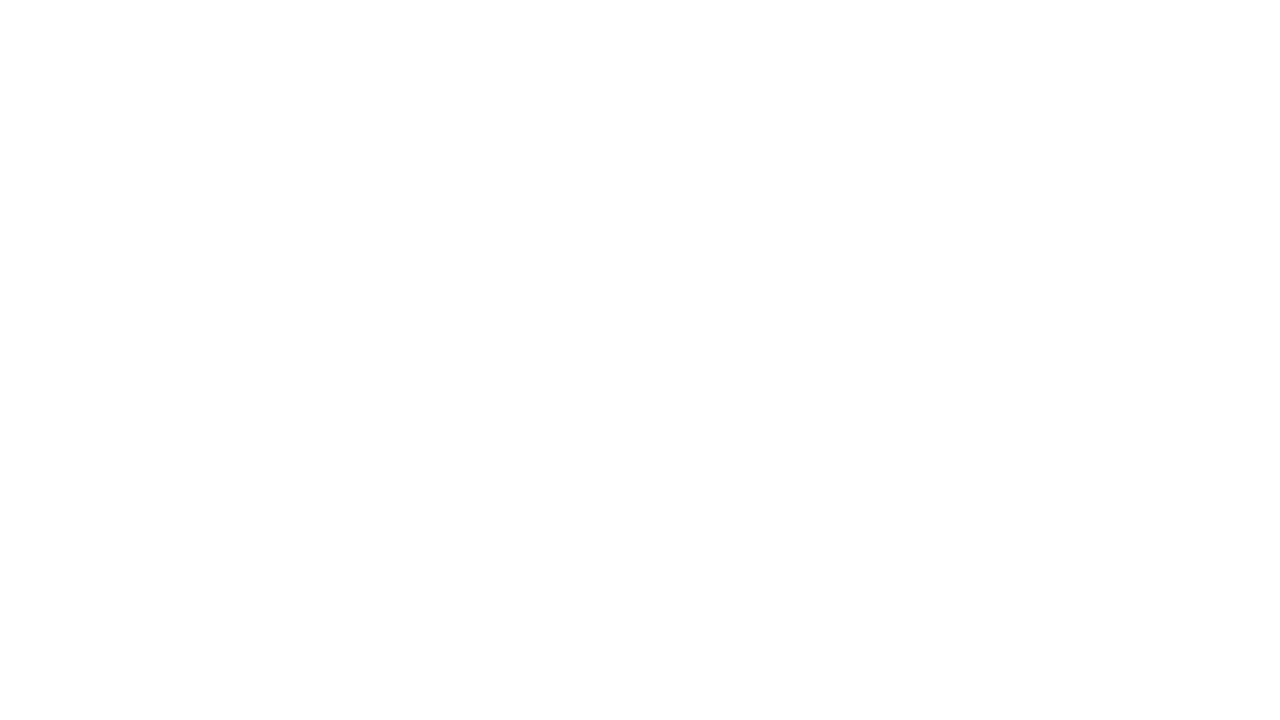

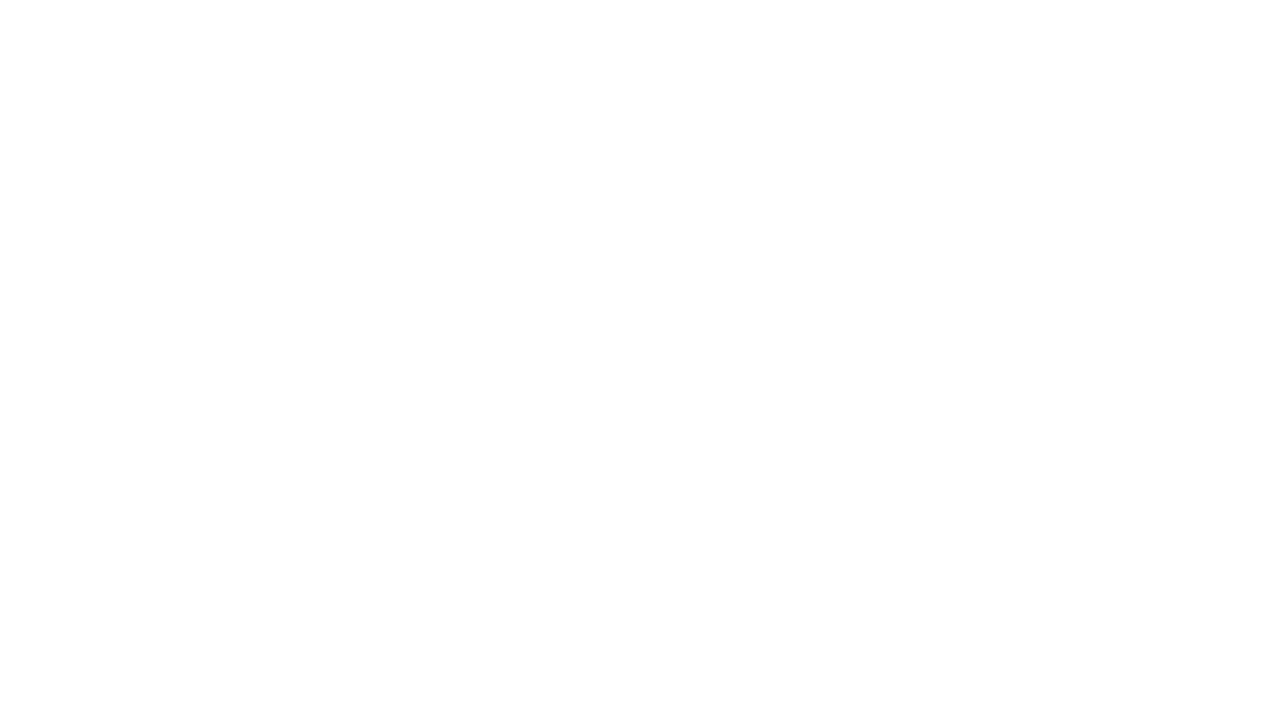